Navigates to Shiva Concept Digital website and then to Shiva Tutorials website

Starting URL: https://shivaconceptdigital.com/

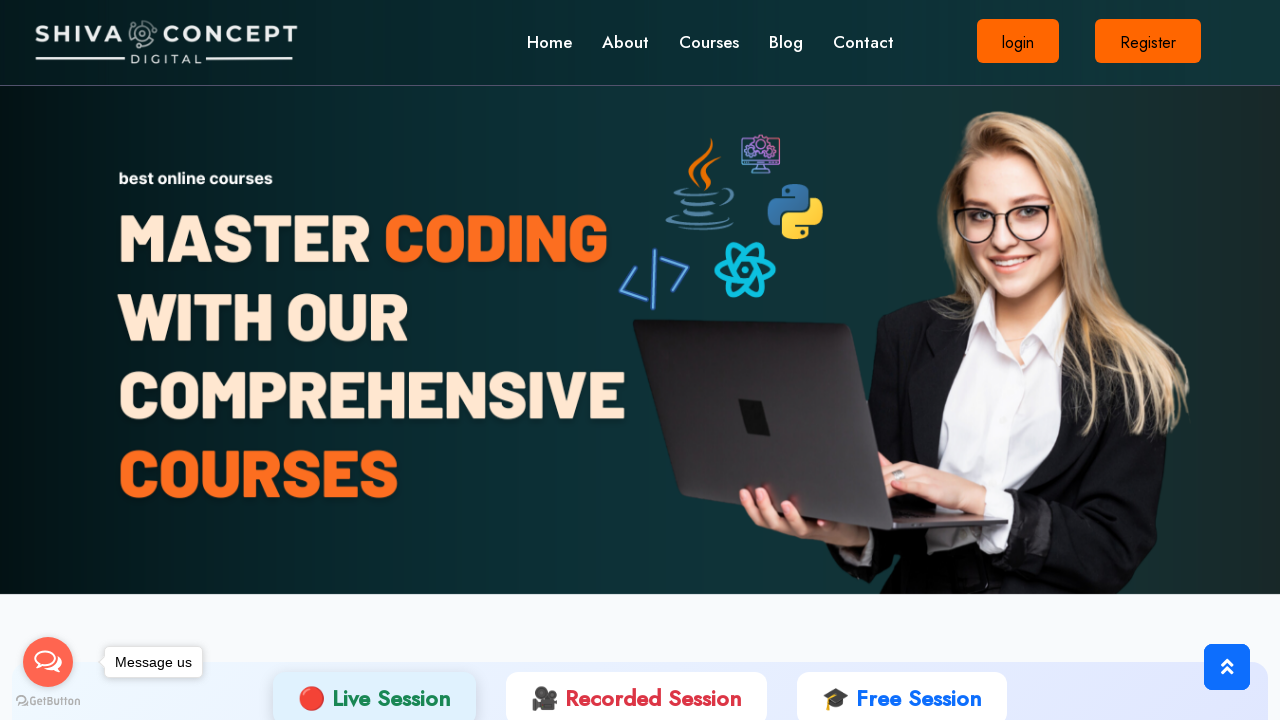

Navigated to Shiva Tutorials website
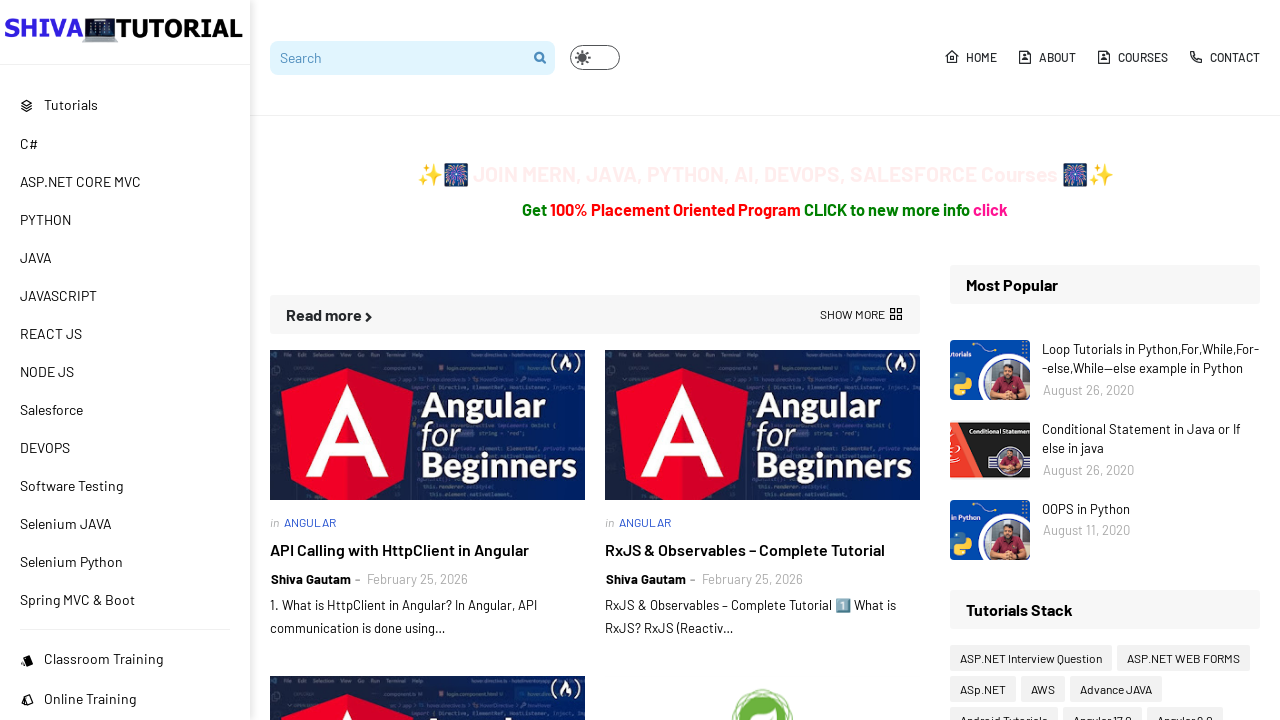

Waited for page to load
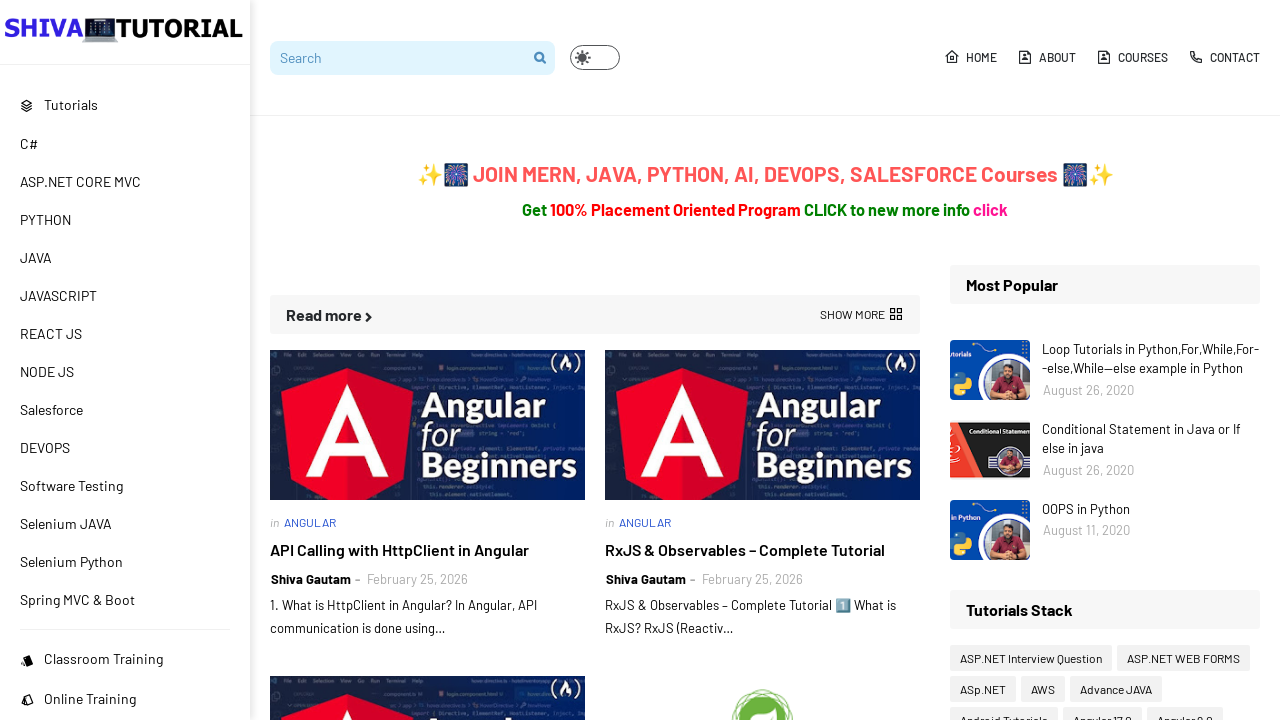

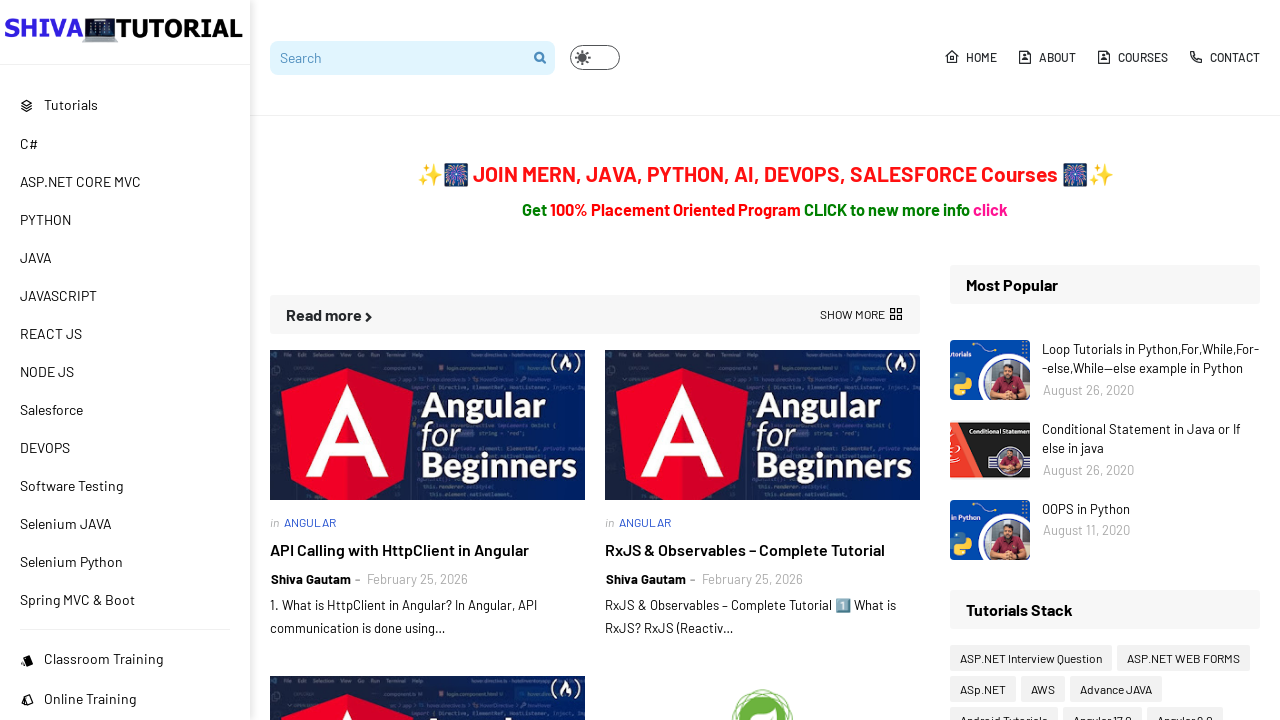